Tests iframe handling by switching to an iframe and extracting content from it, then navigating to another page with nested frames

Starting URL: https://www.w3schools.com/html/tryit.asp?filename=tryhtml_iframe

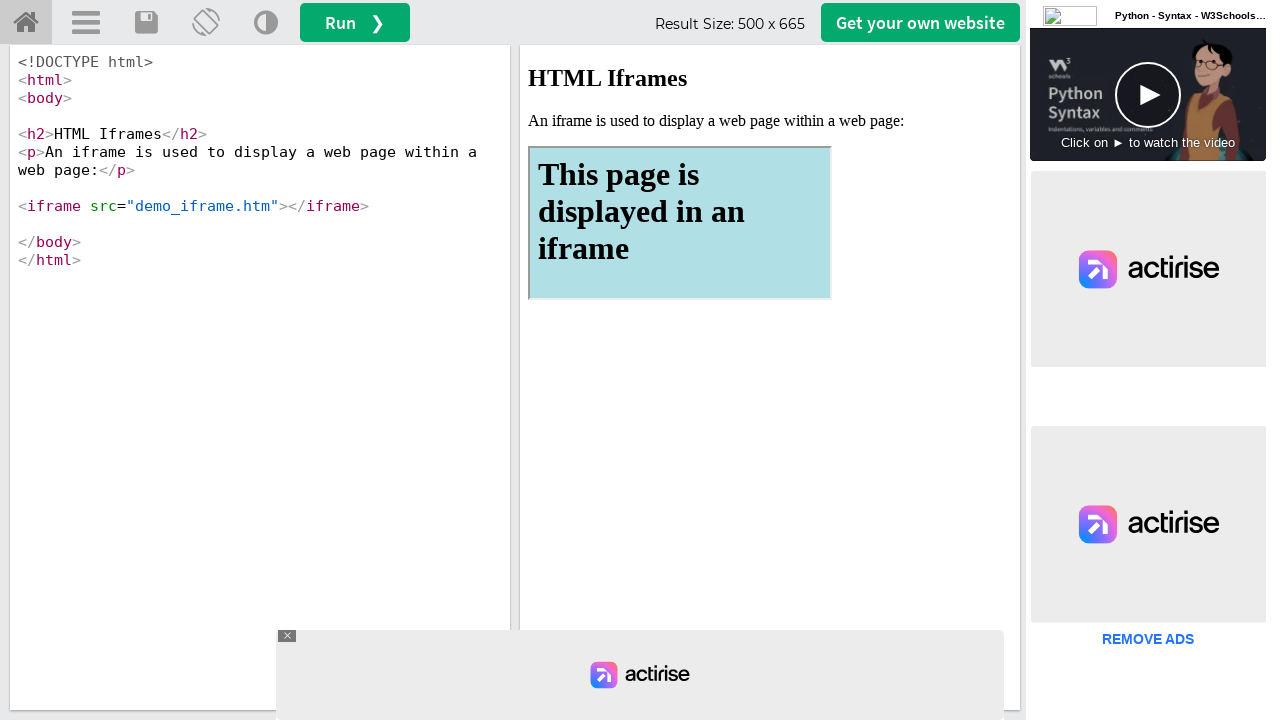

Located iframe with id 'iframeResult'
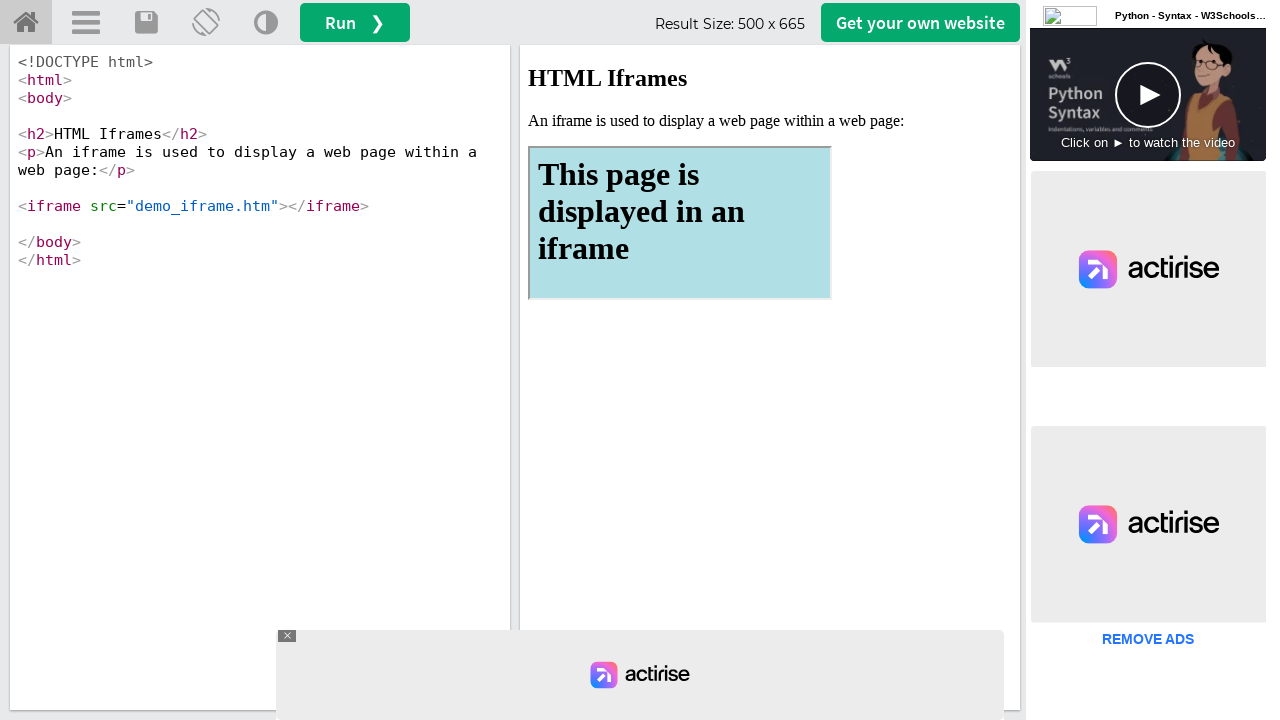

Extracted h2 header text from iframe: 'HTML Iframes'
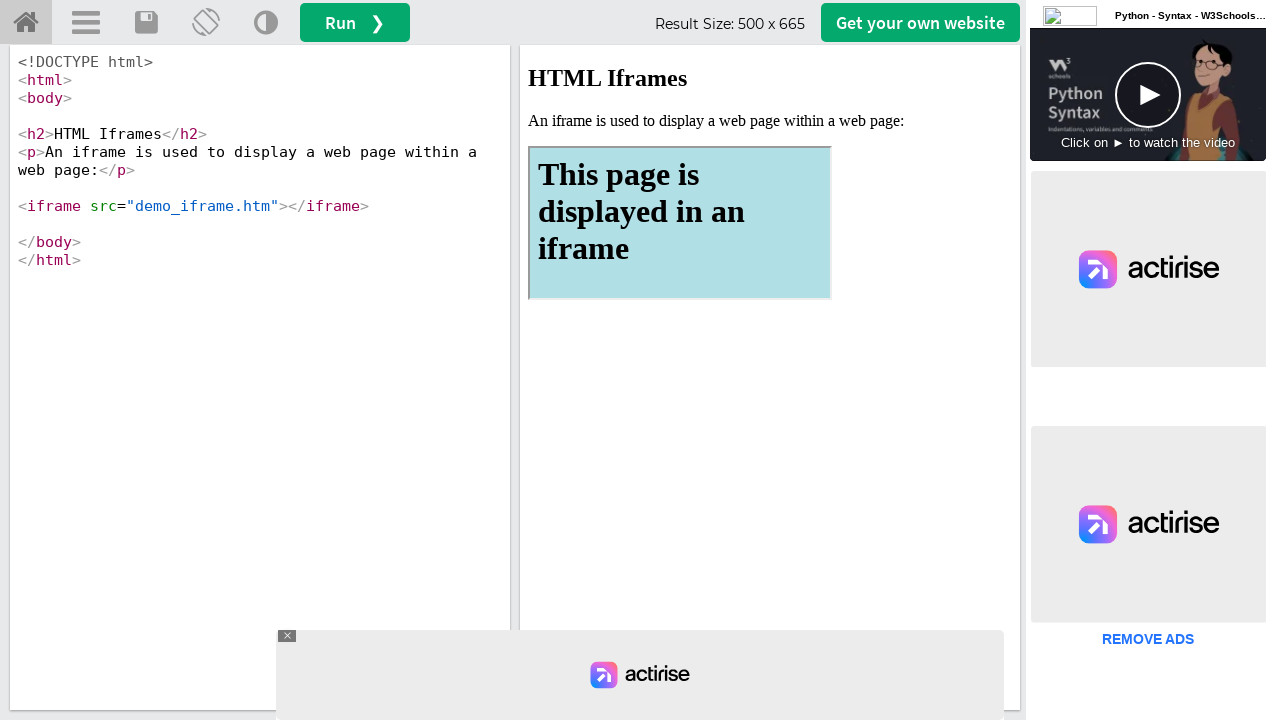

Navigated to nested frames page at tutorialspoint.com
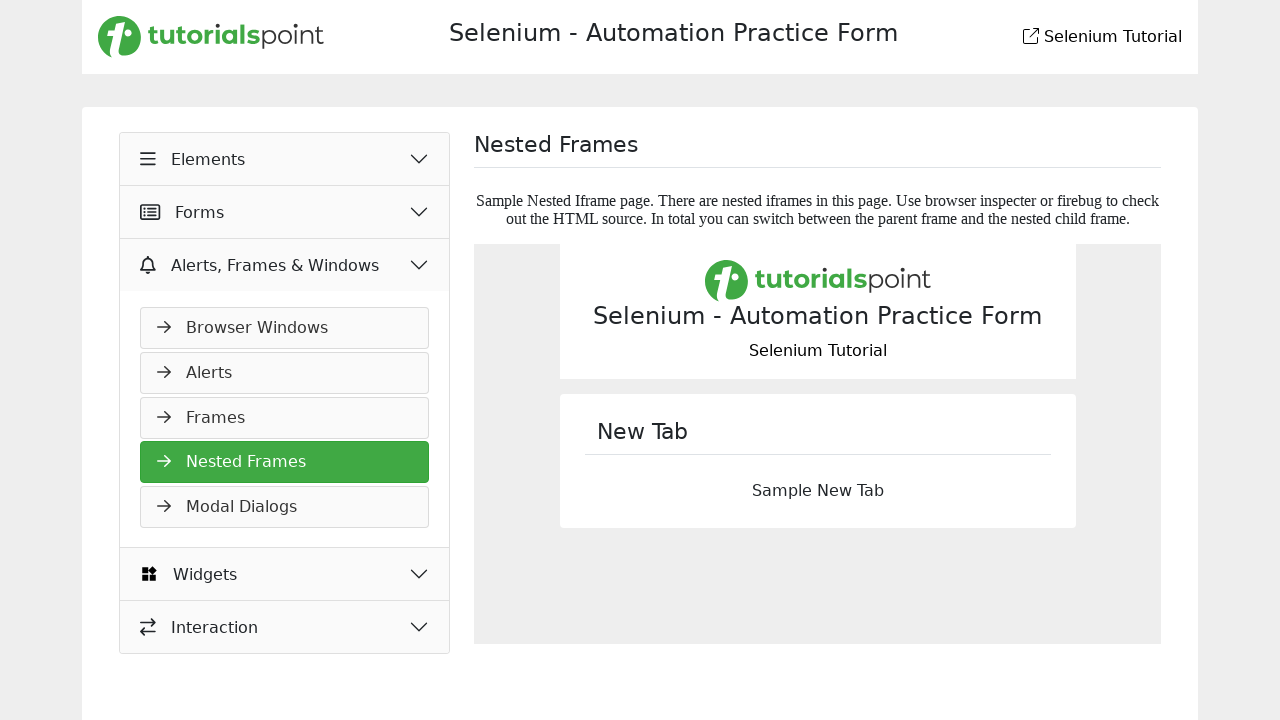

Located nested frame with name 'frame1'
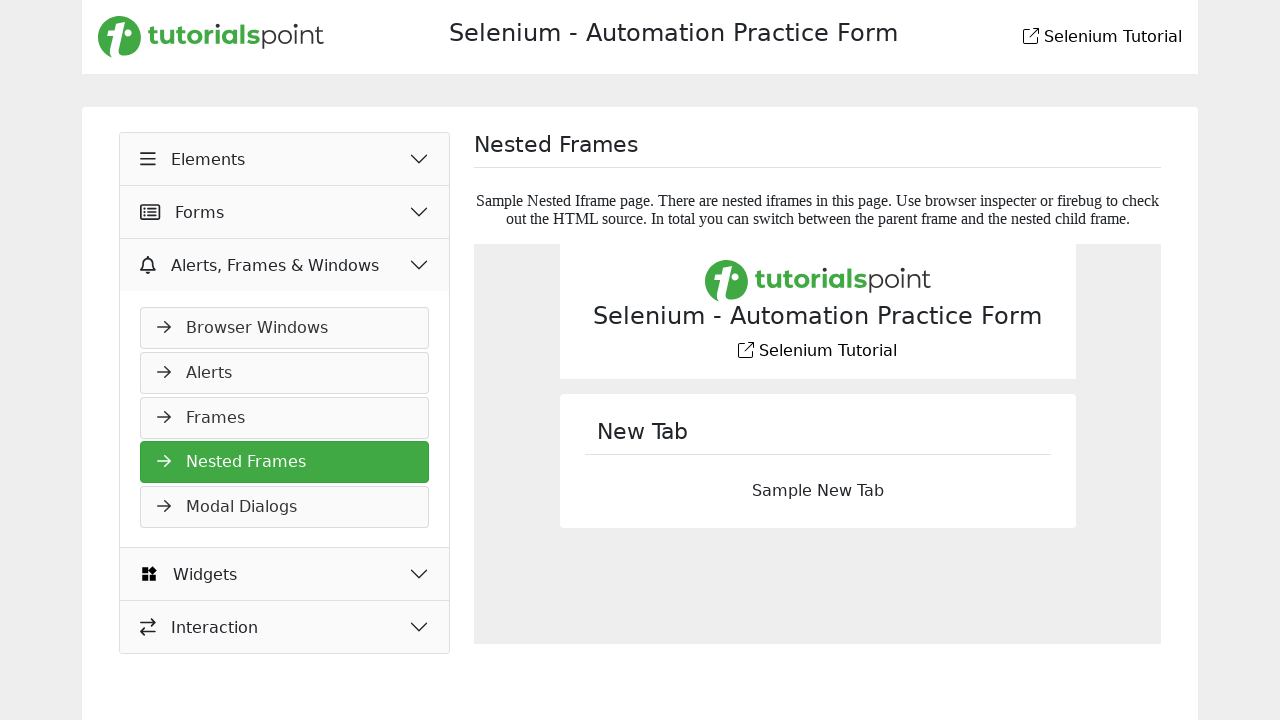

Successfully switched to Frame 1
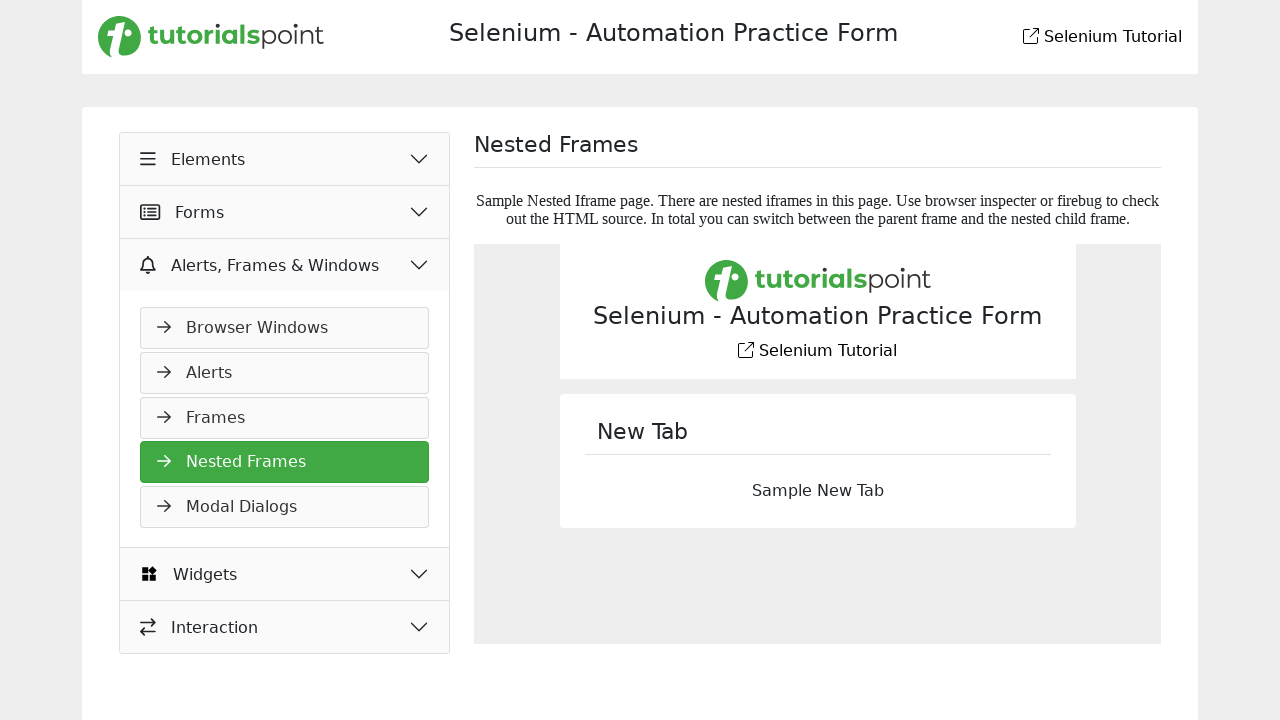

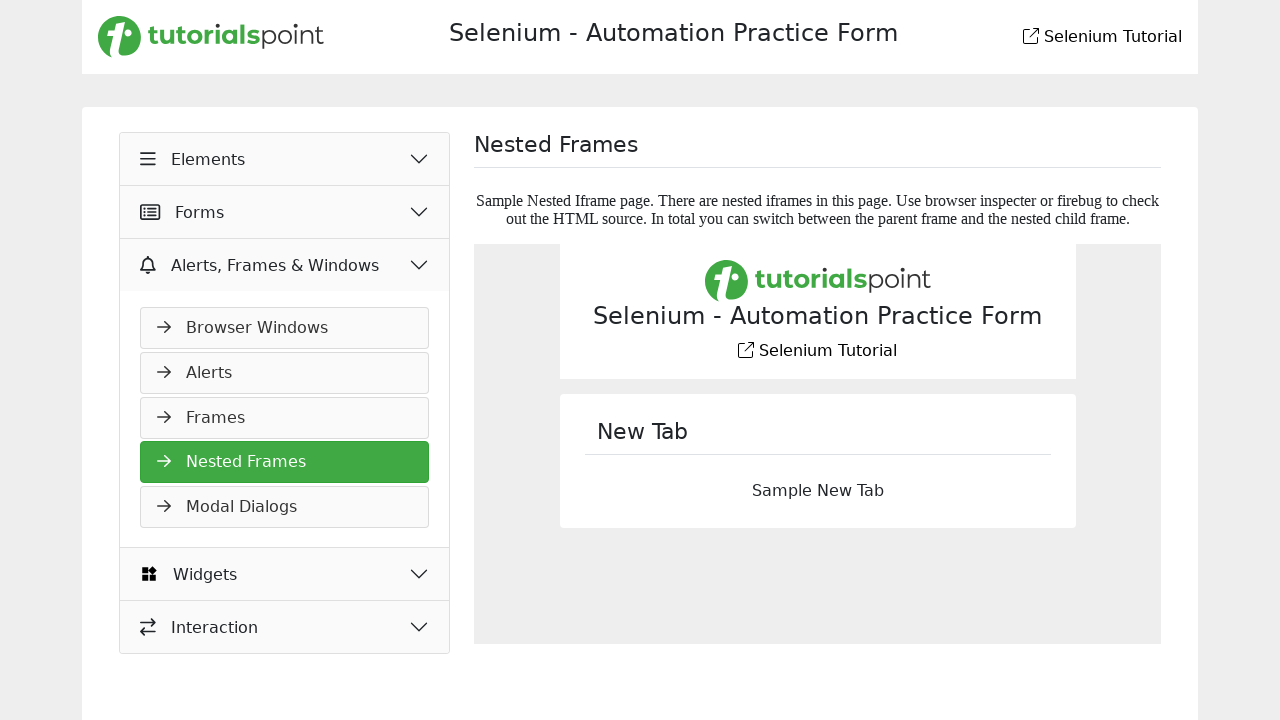